Tests JavaScript confirm and prompt dialogs by triggering them and accepting

Starting URL: http://the-internet.herokuapp.com/javascript_alerts

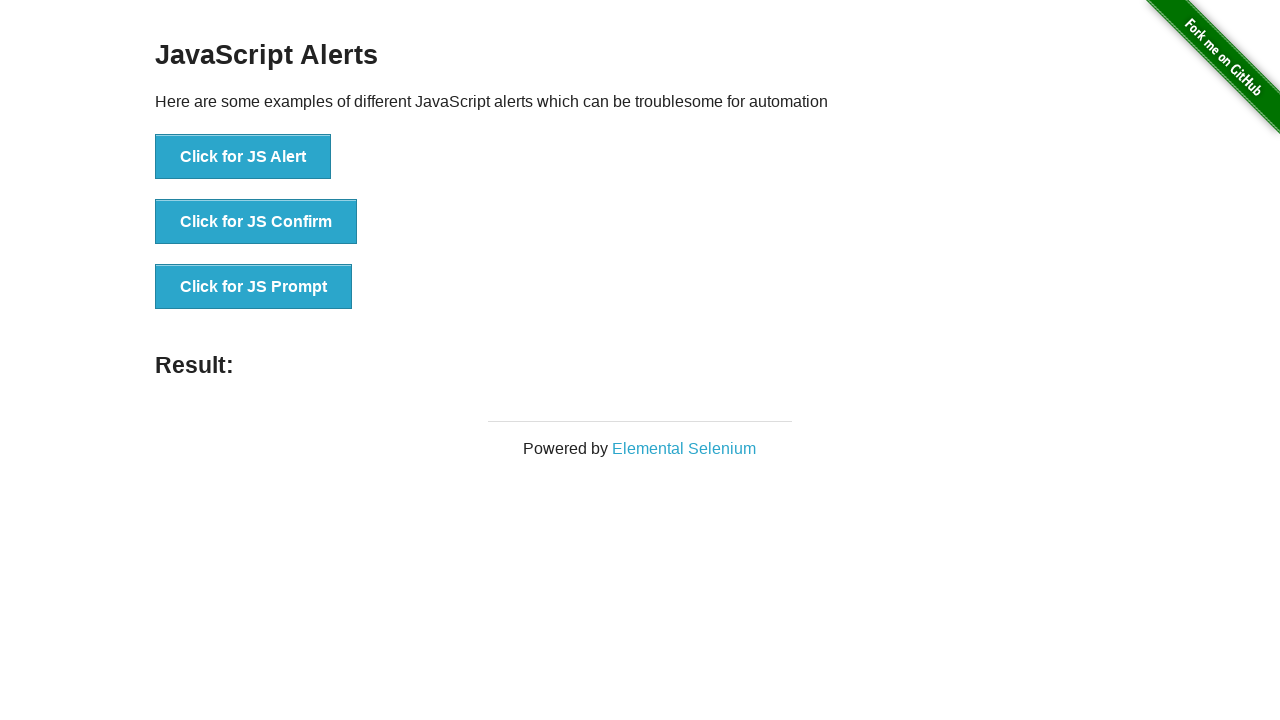

Set up dialog handler to accept all dialogs
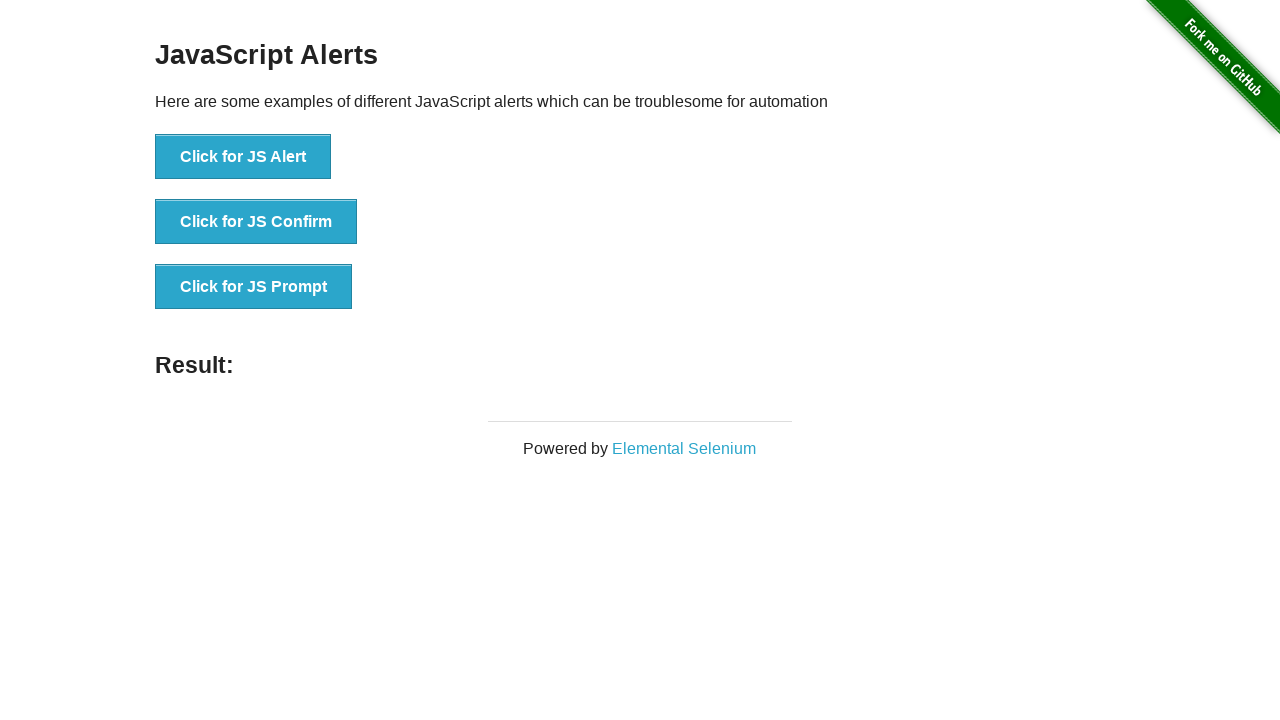

Clicked button to trigger JavaScript confirm dialog at (256, 222) on xpath=//button[@onclick='jsConfirm()']
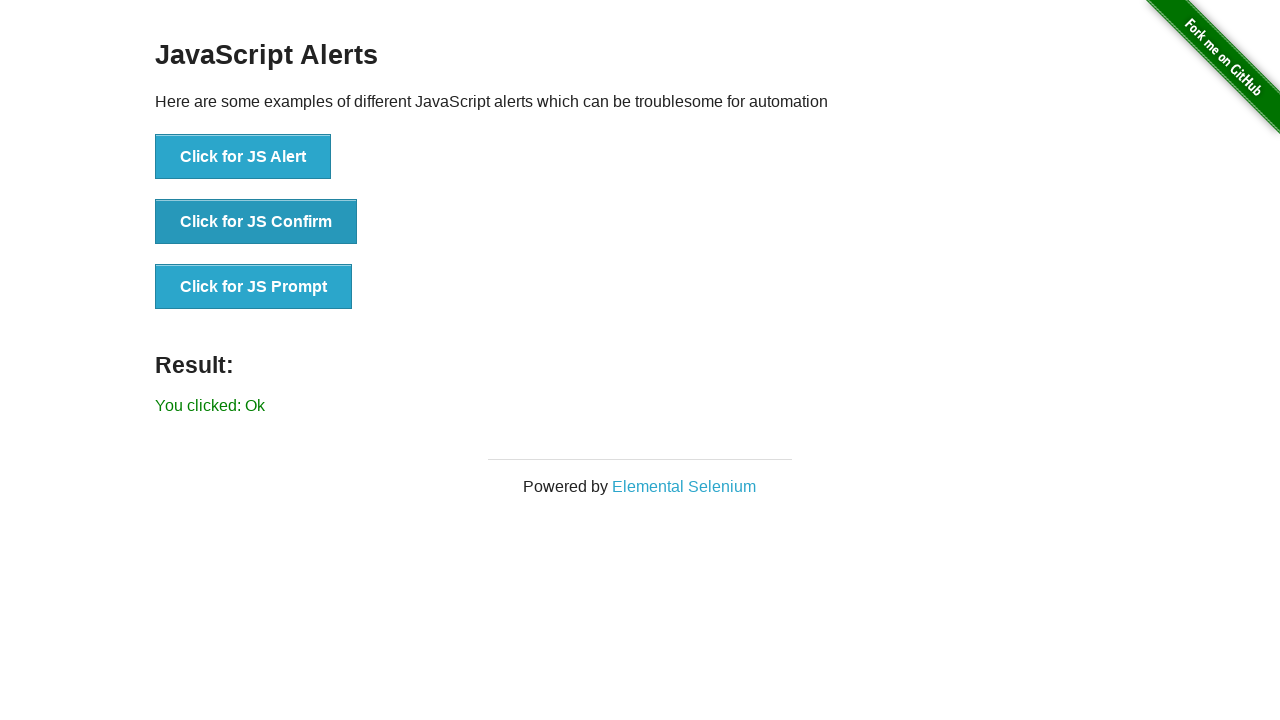

Waited 1000ms for dialog to process
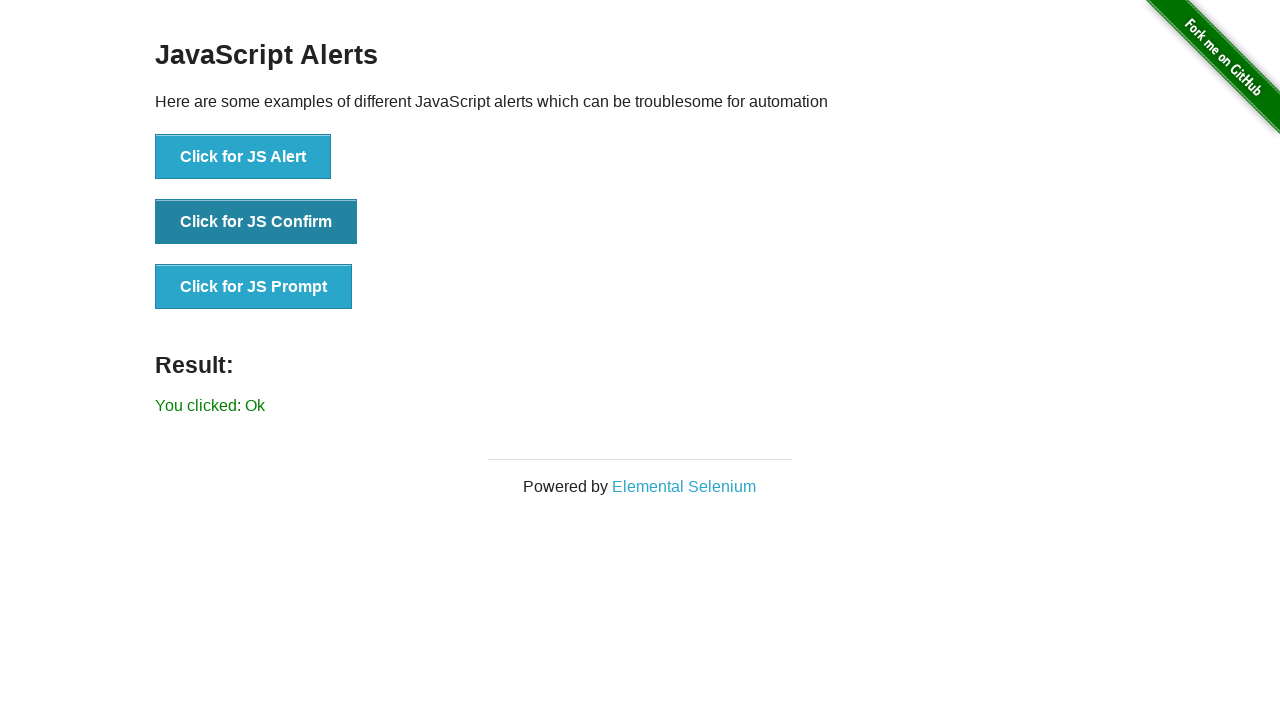

Clicked button to trigger JavaScript prompt dialog at (254, 287) on xpath=//button[@onclick='jsPrompt()']
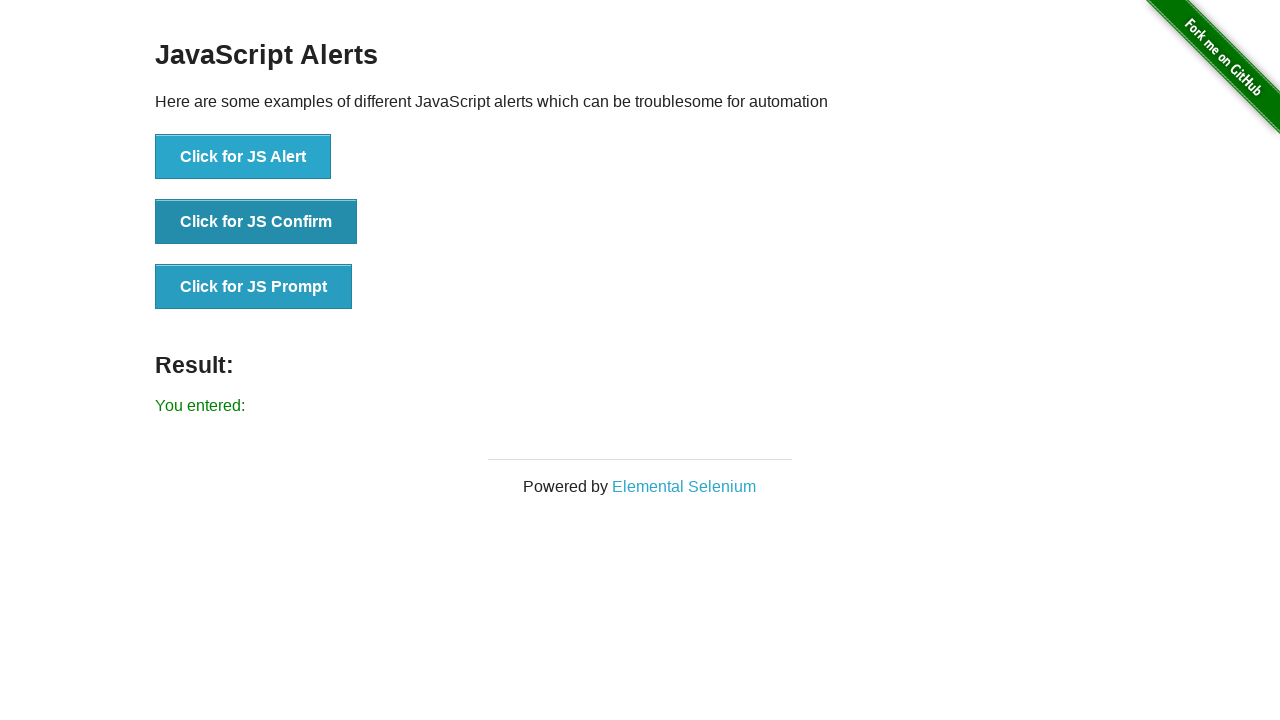

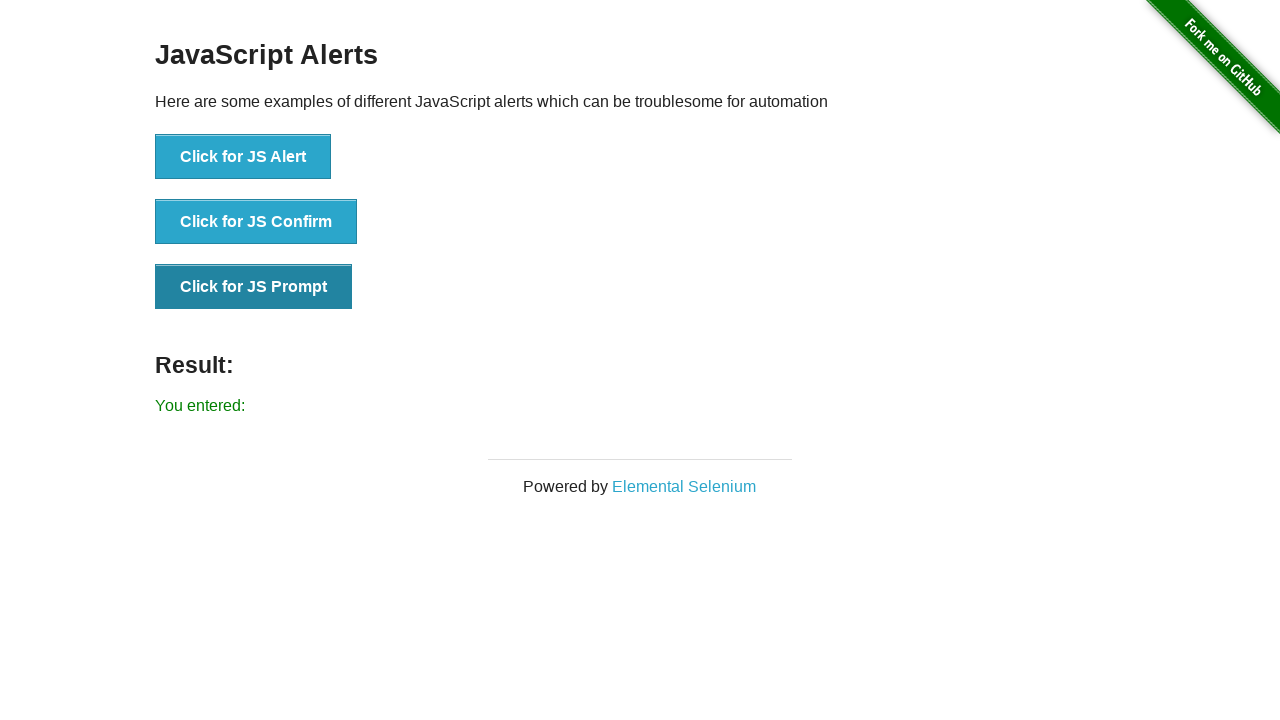